Validates that the text "This is a sample page" appears within frame1

Starting URL: https://demoqa.com/frames

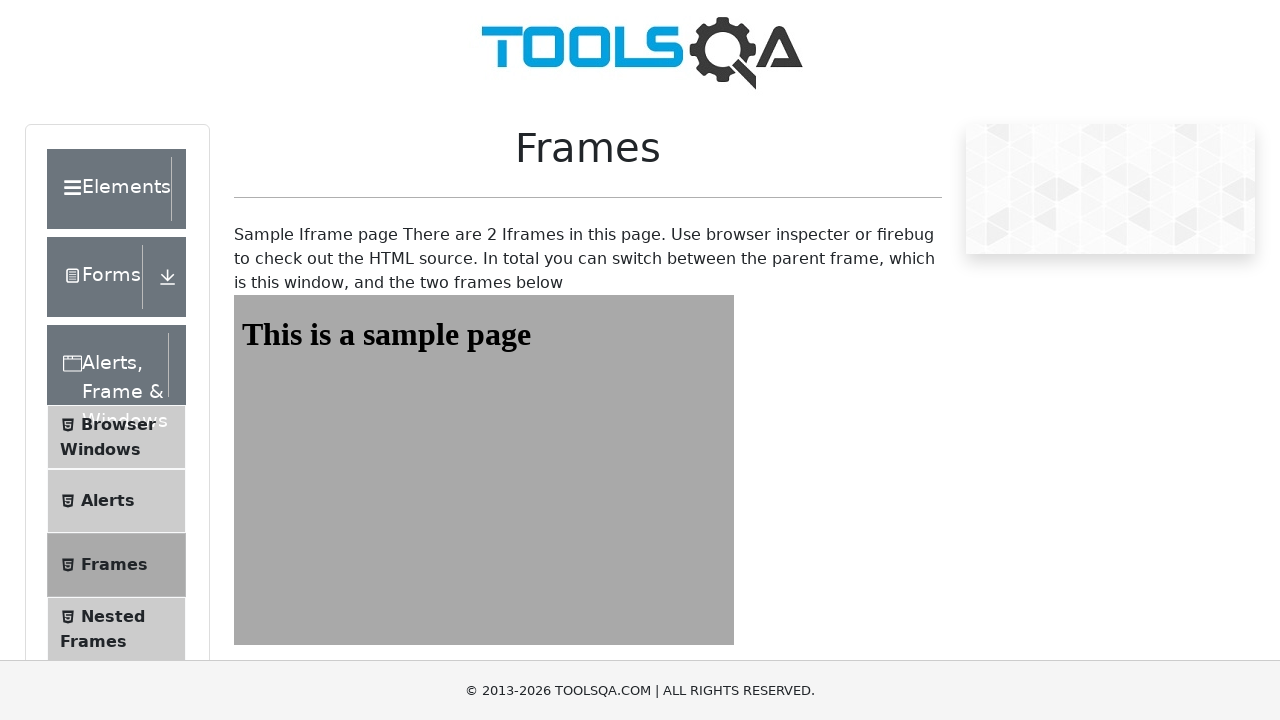

Navigated to https://demoqa.com/frames
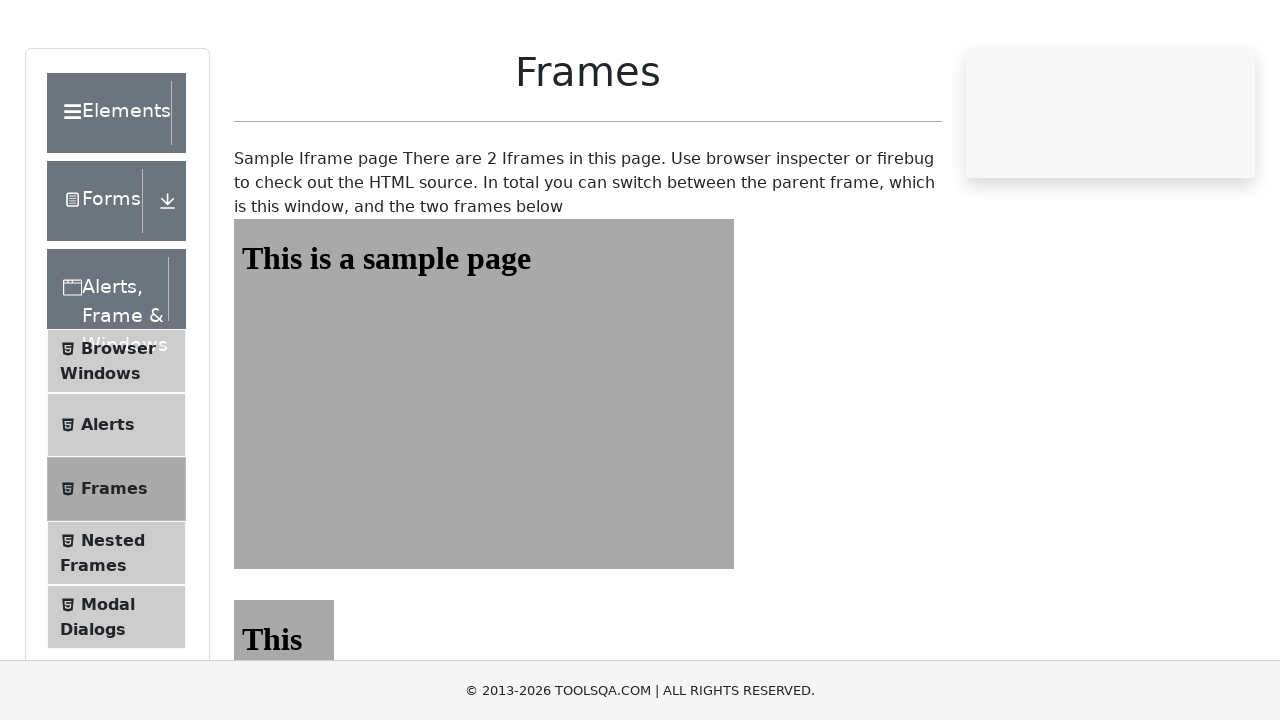

Located frame1 element
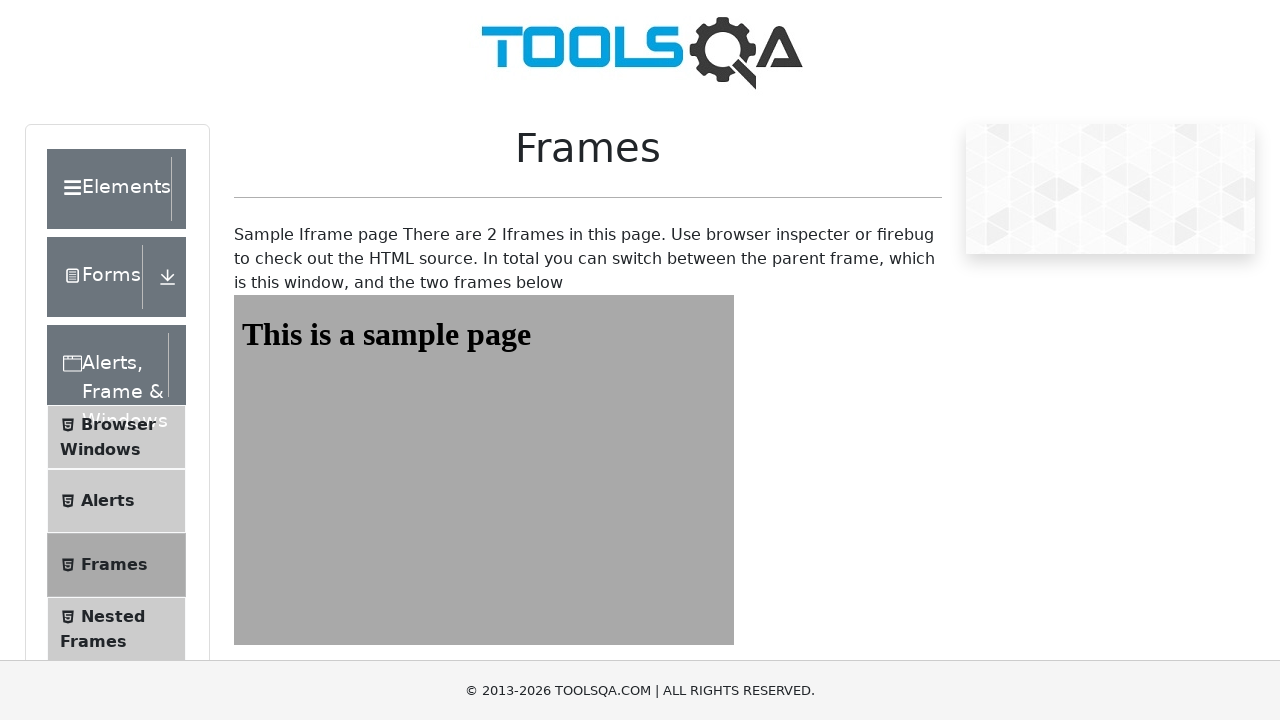

Located #sampleHeading element within frame1
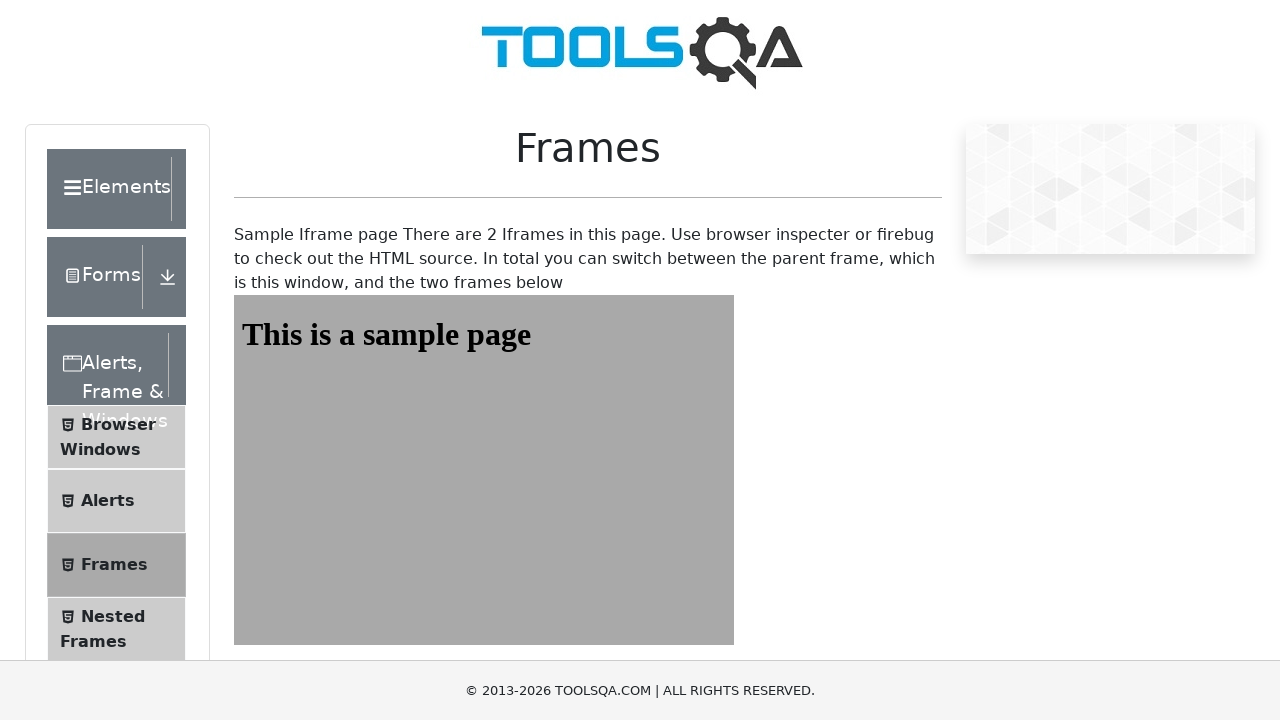

Validated that text 'This is a sample page' appears within frame1
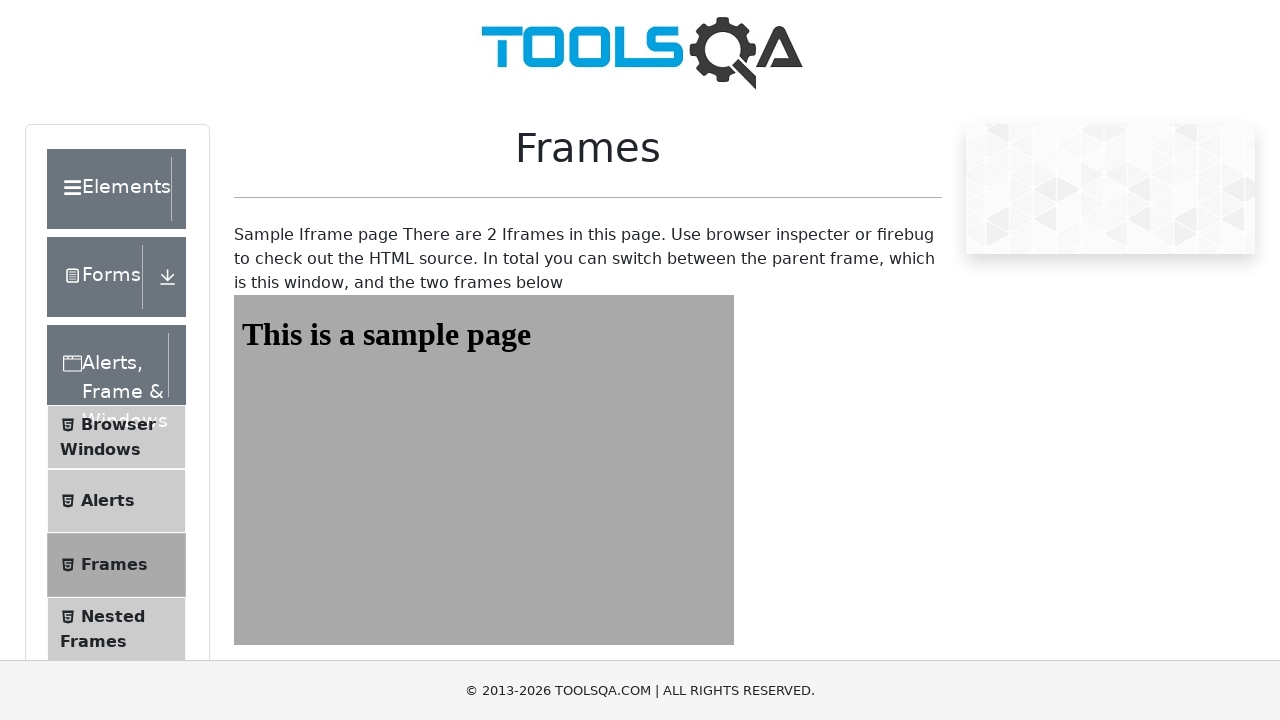

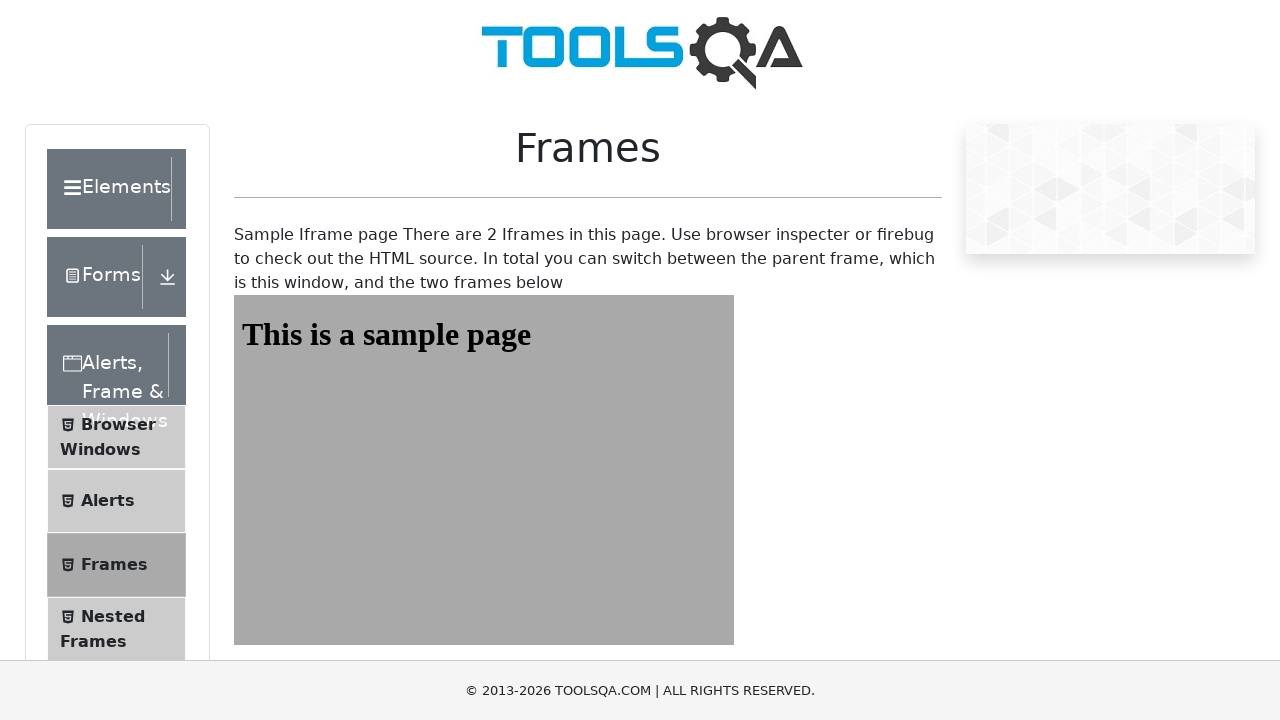